Tests frame handling by clicking buttons inside frames and nested frames, and counting total frames on the page

Starting URL: https://www.leafground.com/frame.xhtml

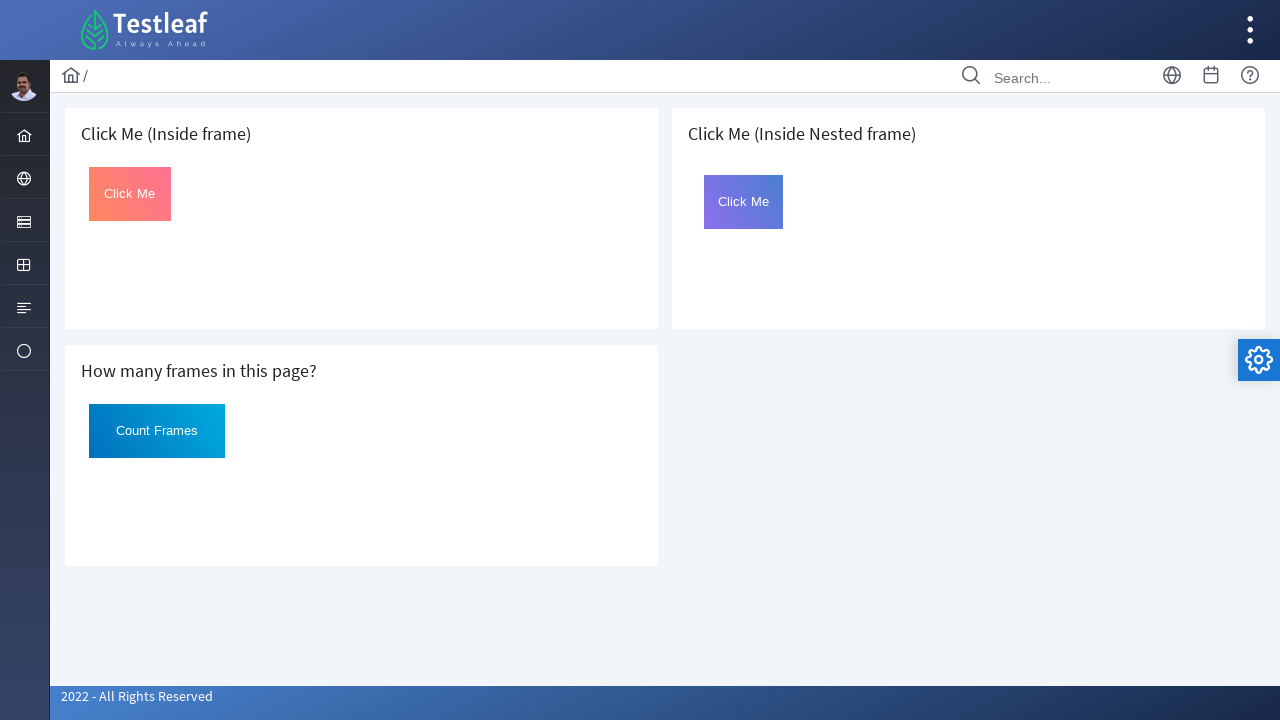

Located first frame with XPath selector
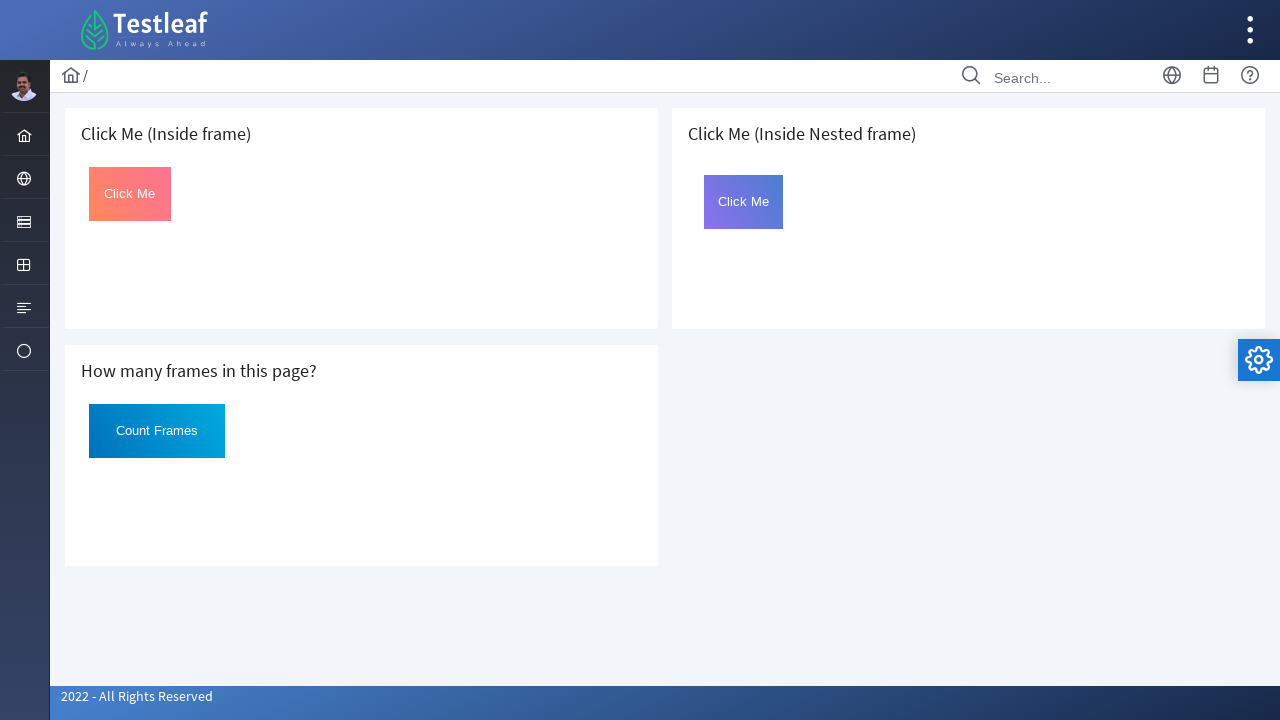

Clicked button inside first frame at (130, 194) on xpath=//h5[text()=' Click Me (Inside frame)']/following-sibling::iframe >> inter
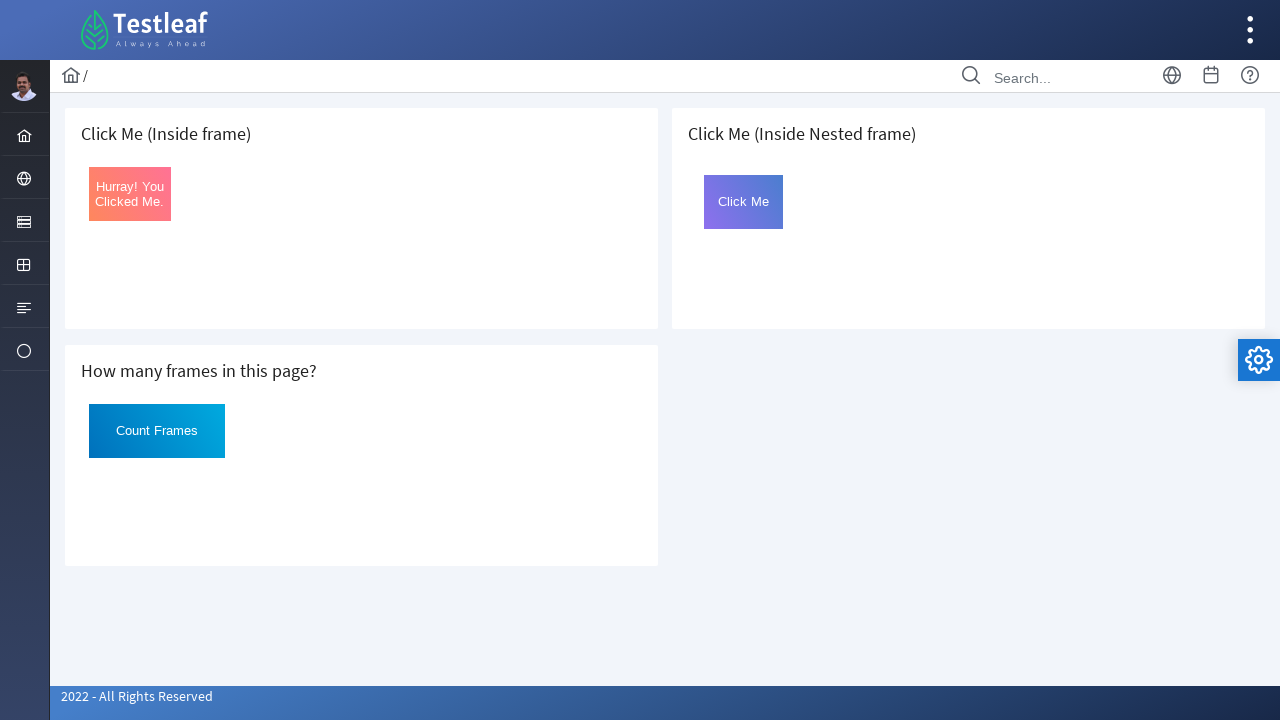

Located second frame with XPath selector
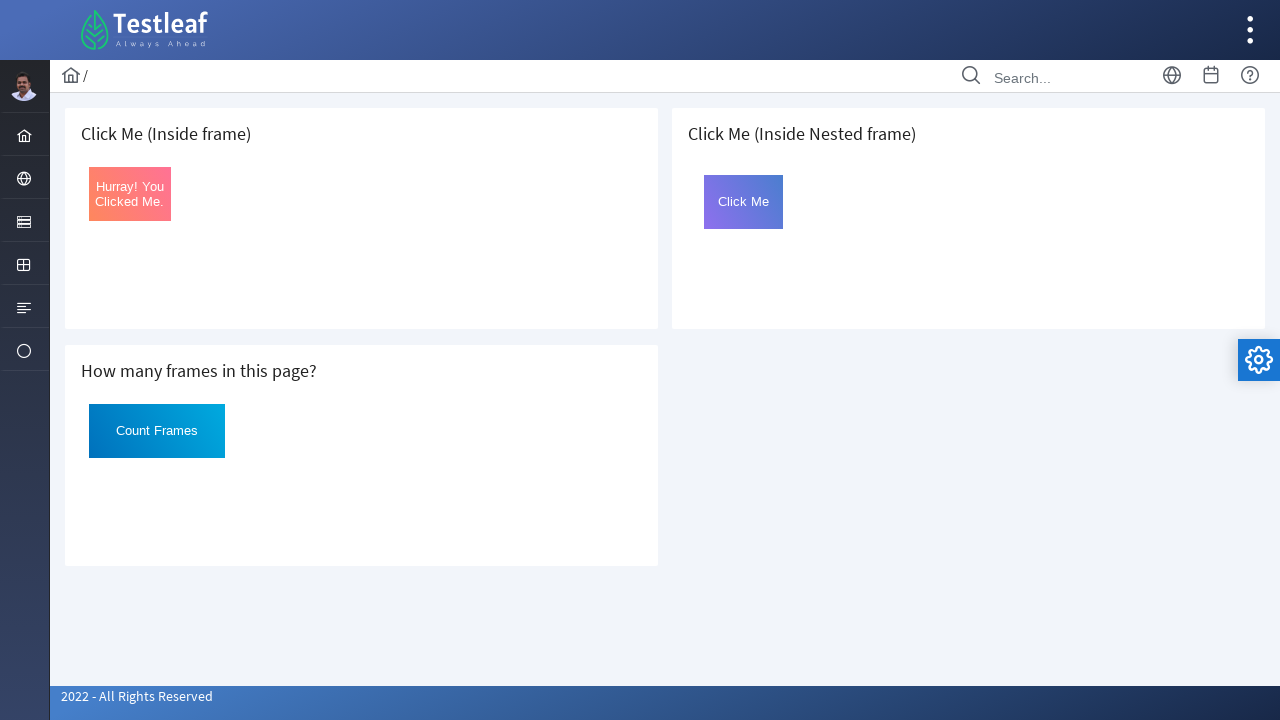

Located nested frame inside second frame
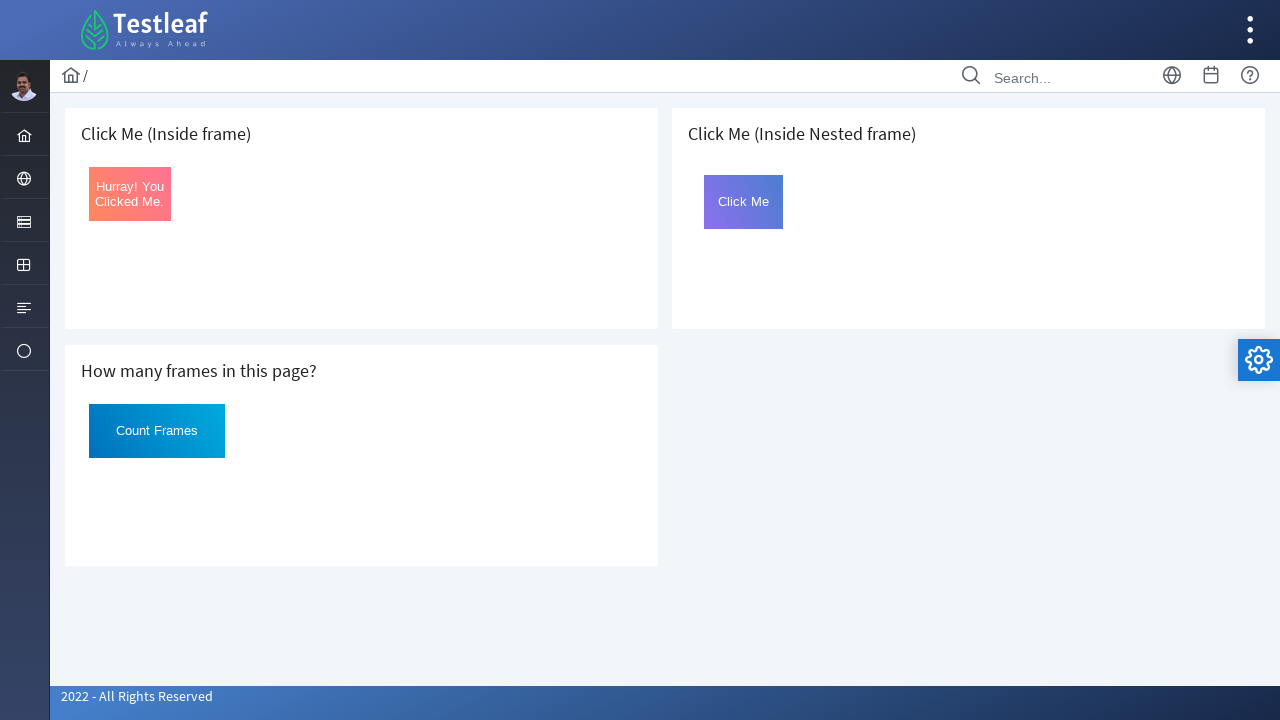

Clicked button inside nested frame at (744, 202) on xpath=//h5[text()=' Click Me (Inside Nested frame)']/following-sibling::iframe >
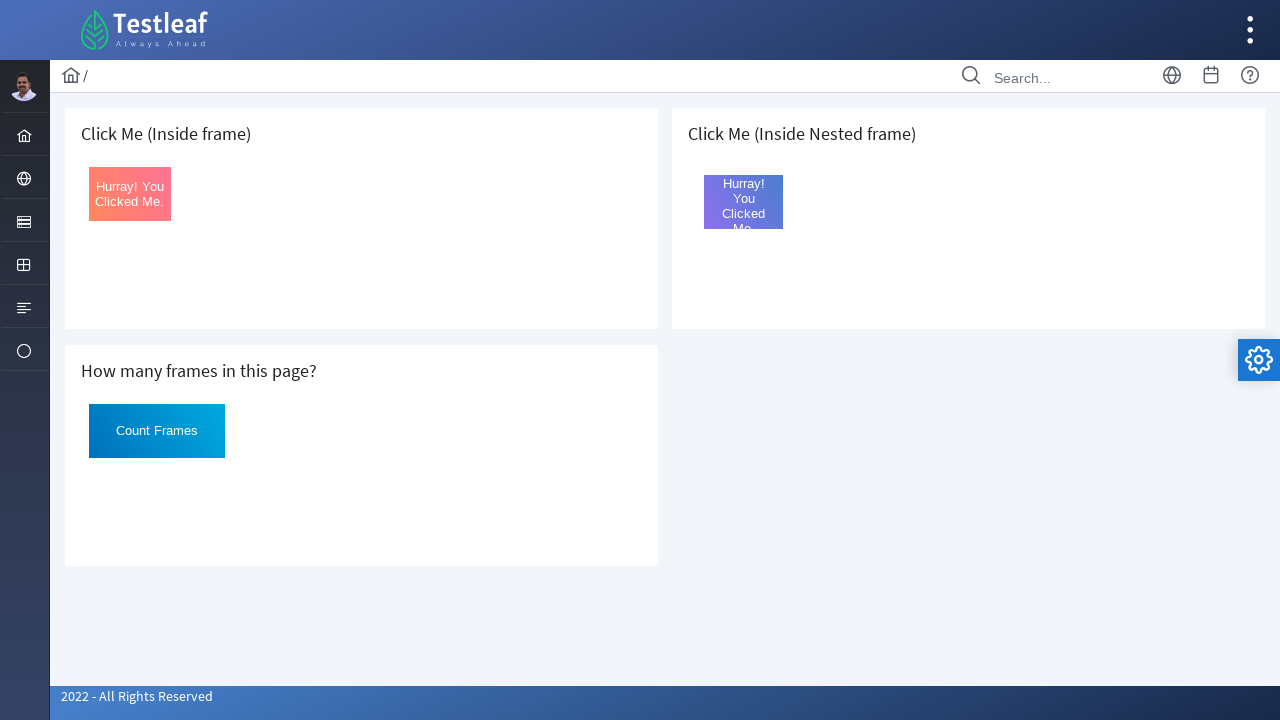

Located all iframes on page - Total frames: 3
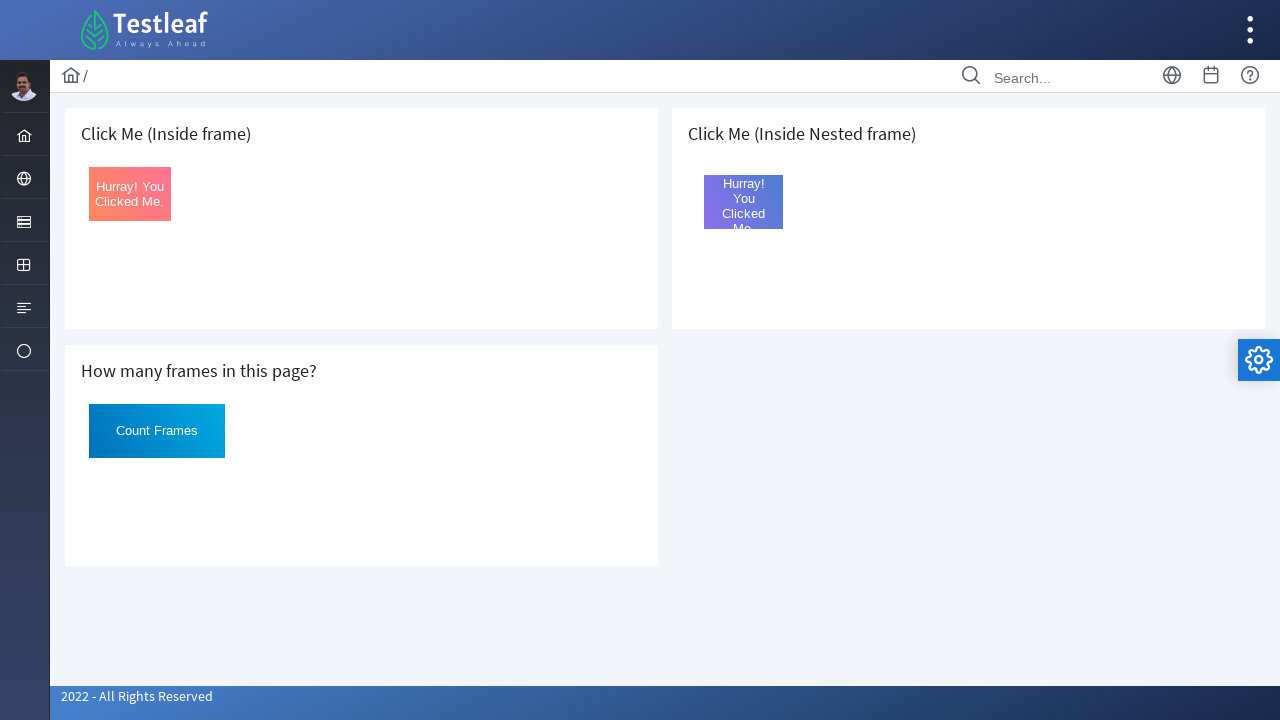

Printed total frame count: 3
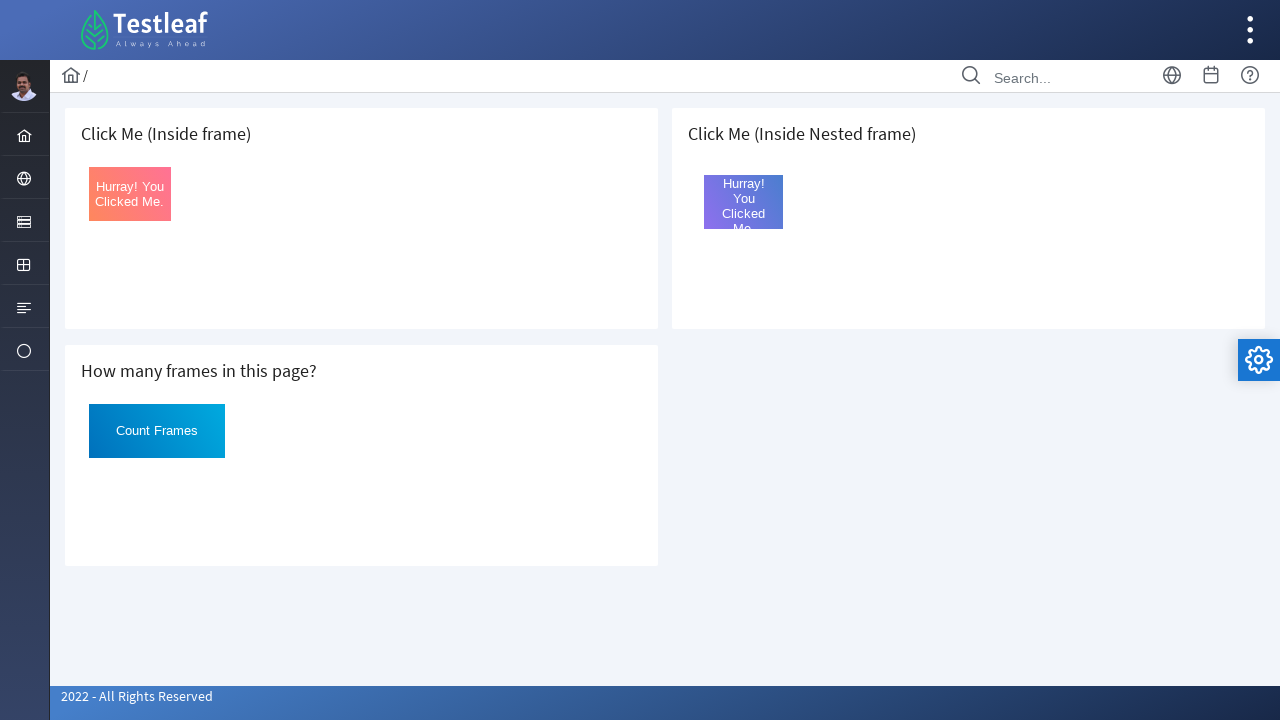

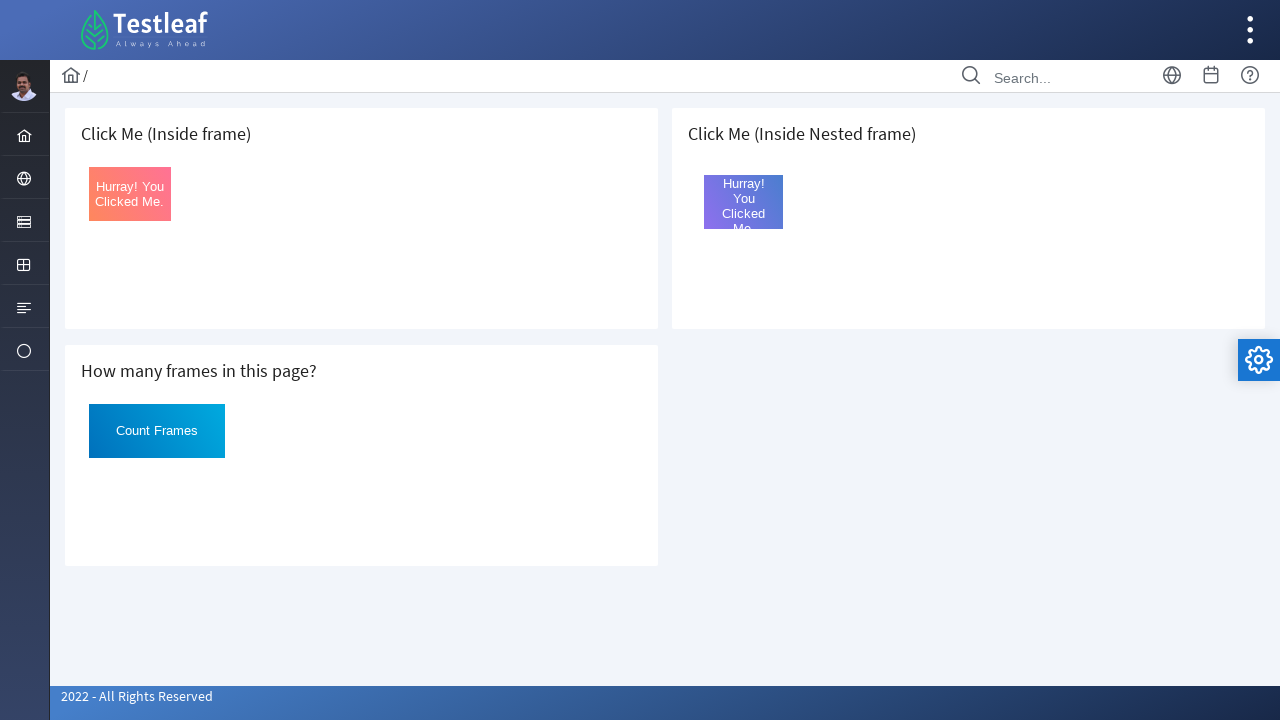